Opens RedBus website and maximizes the browser window

Starting URL: https://www.redbus.in/

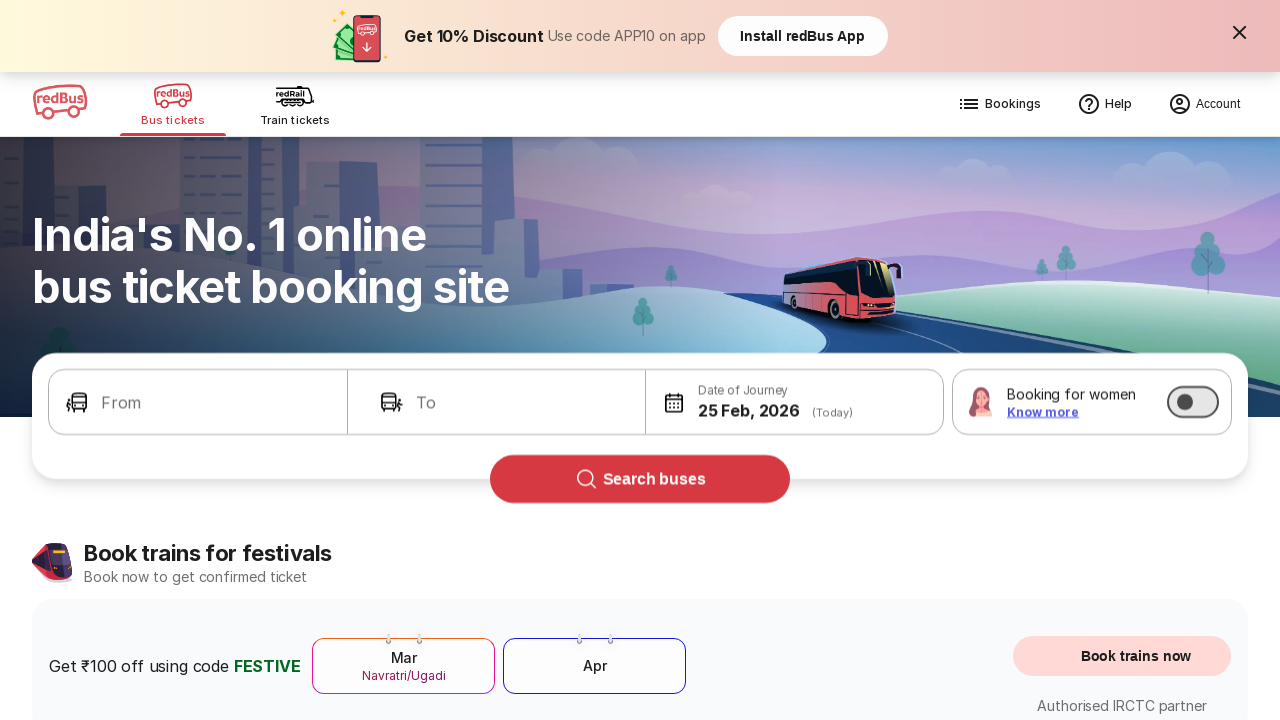

RedBus website loaded at https://www.redbus.in/
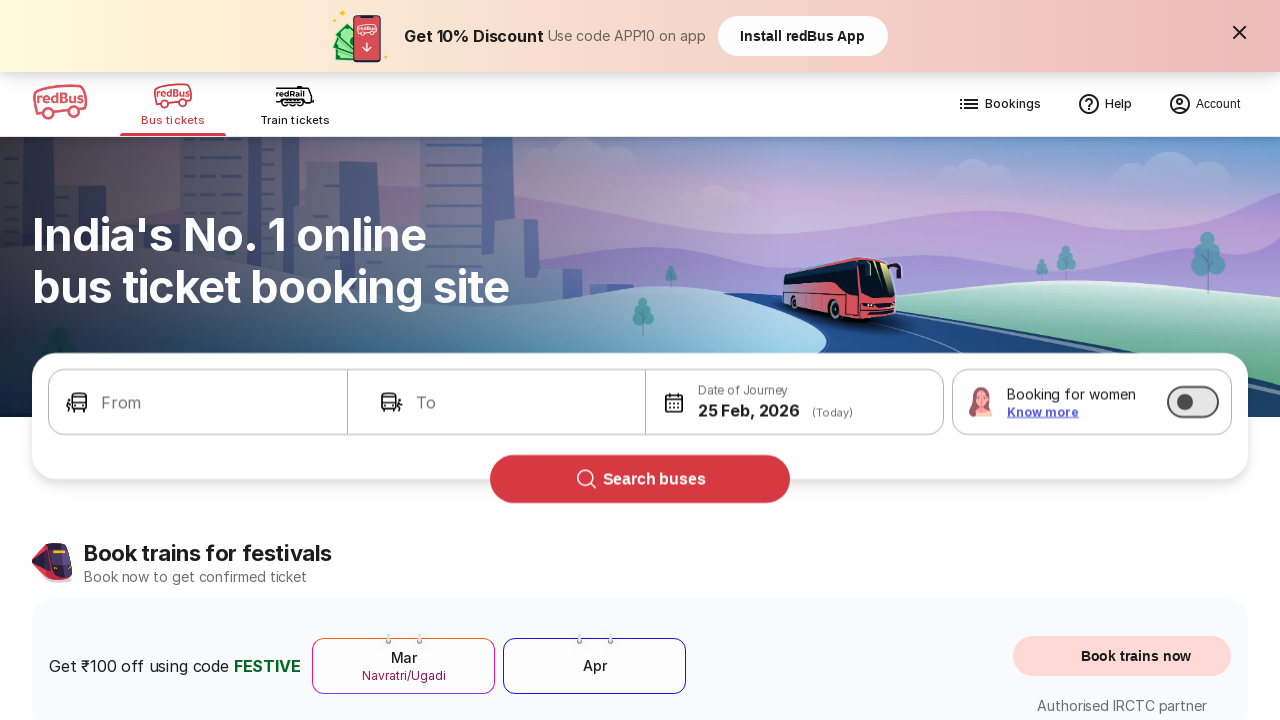

Browser window maximized
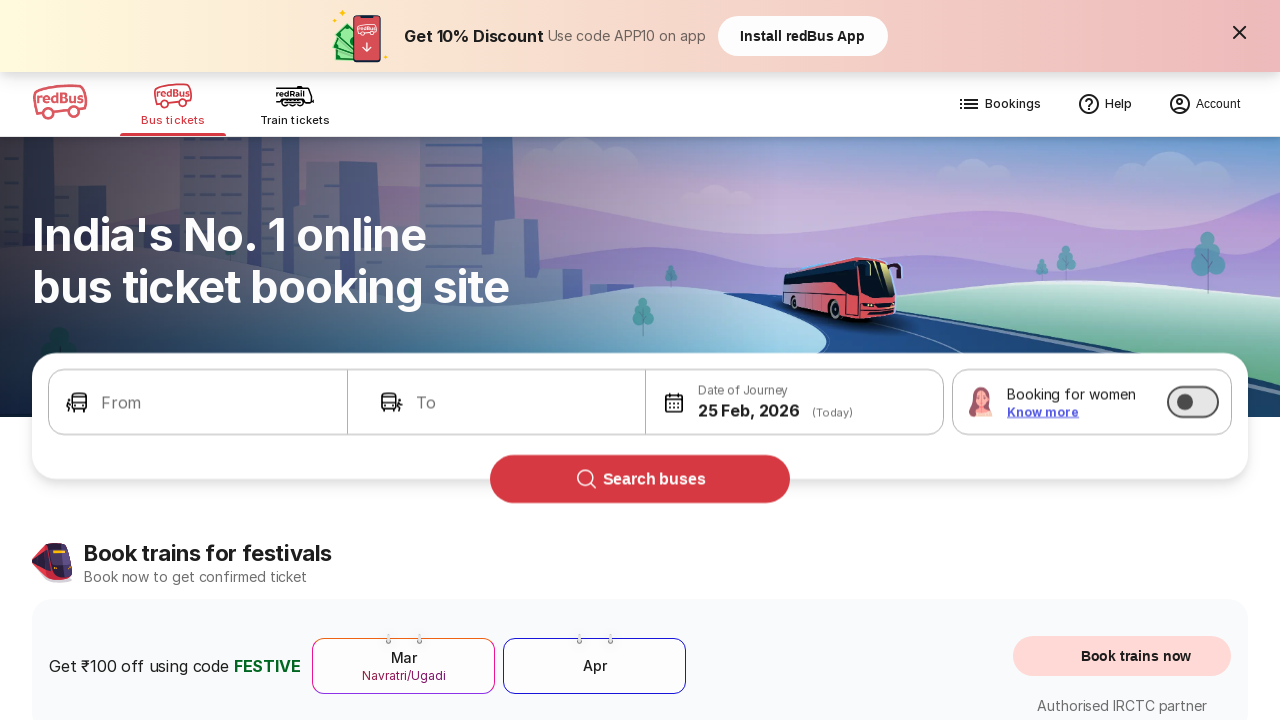

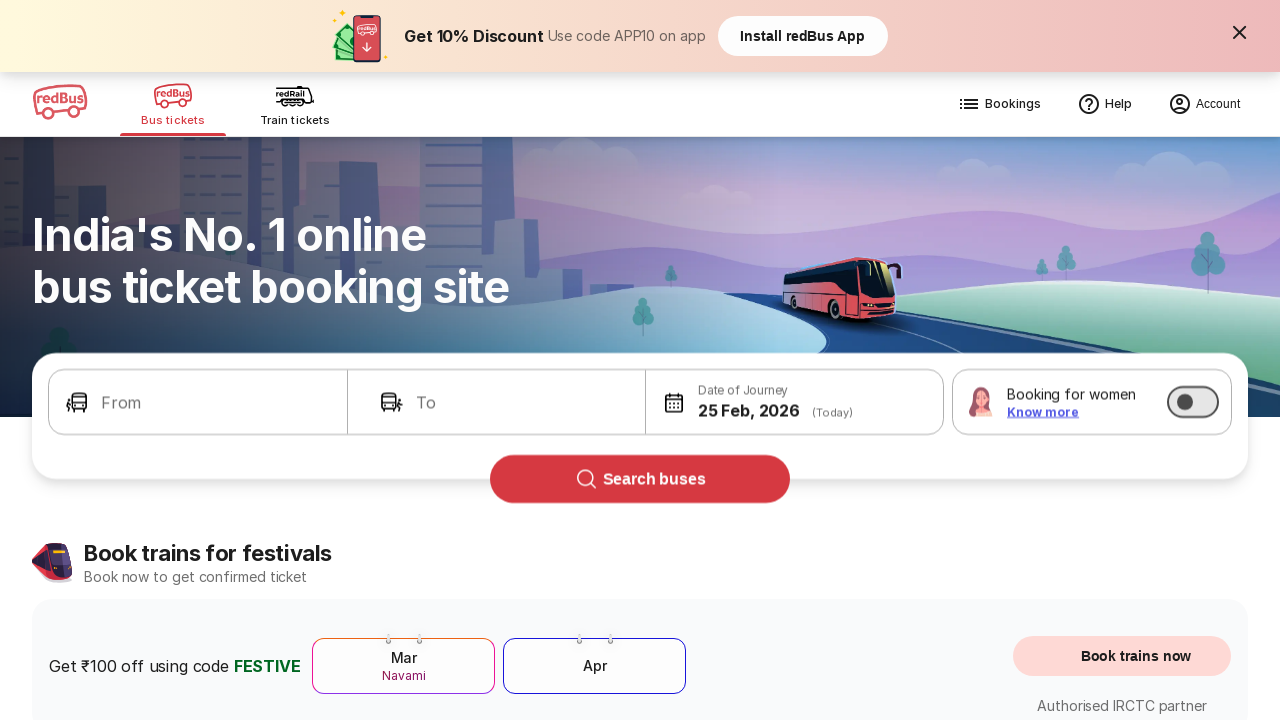